Tests catalog navigation by clicking on the catalog menu item and verifying that the books category is displayed

Starting URL: http://intershop5.skillbox.ru/

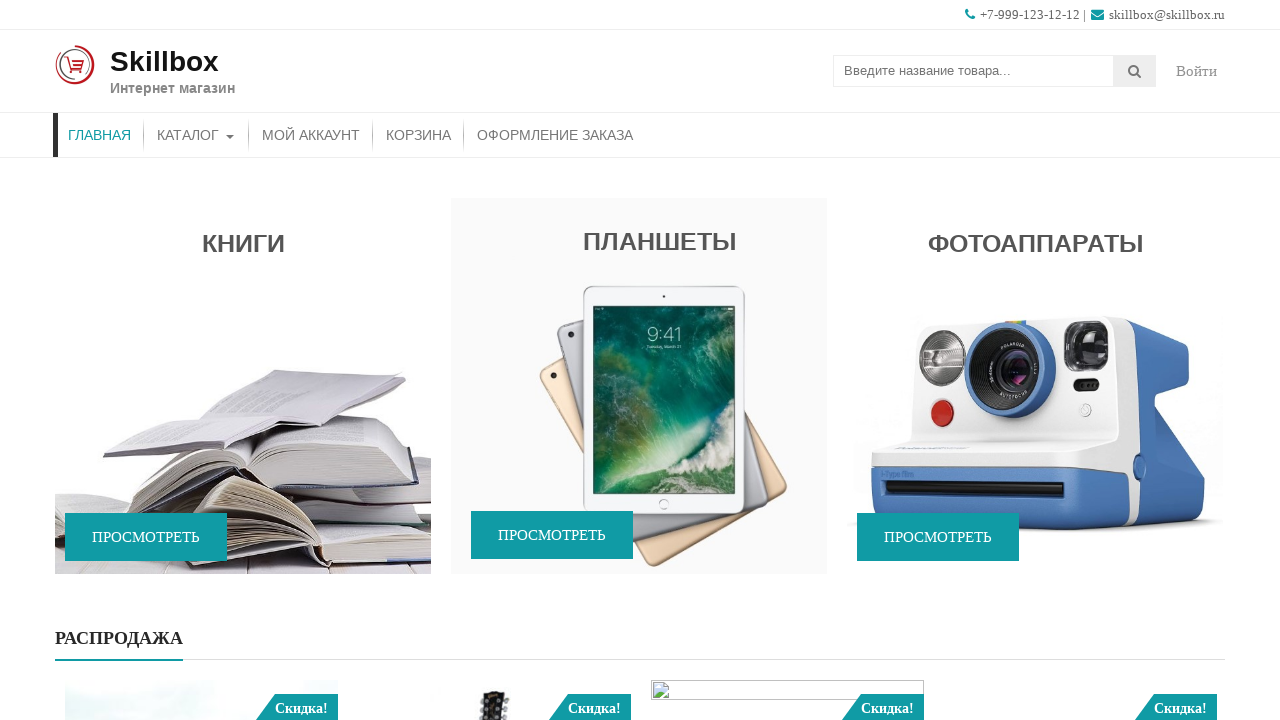

Clicked on catalog menu item at (196, 135) on li#menu-item-46
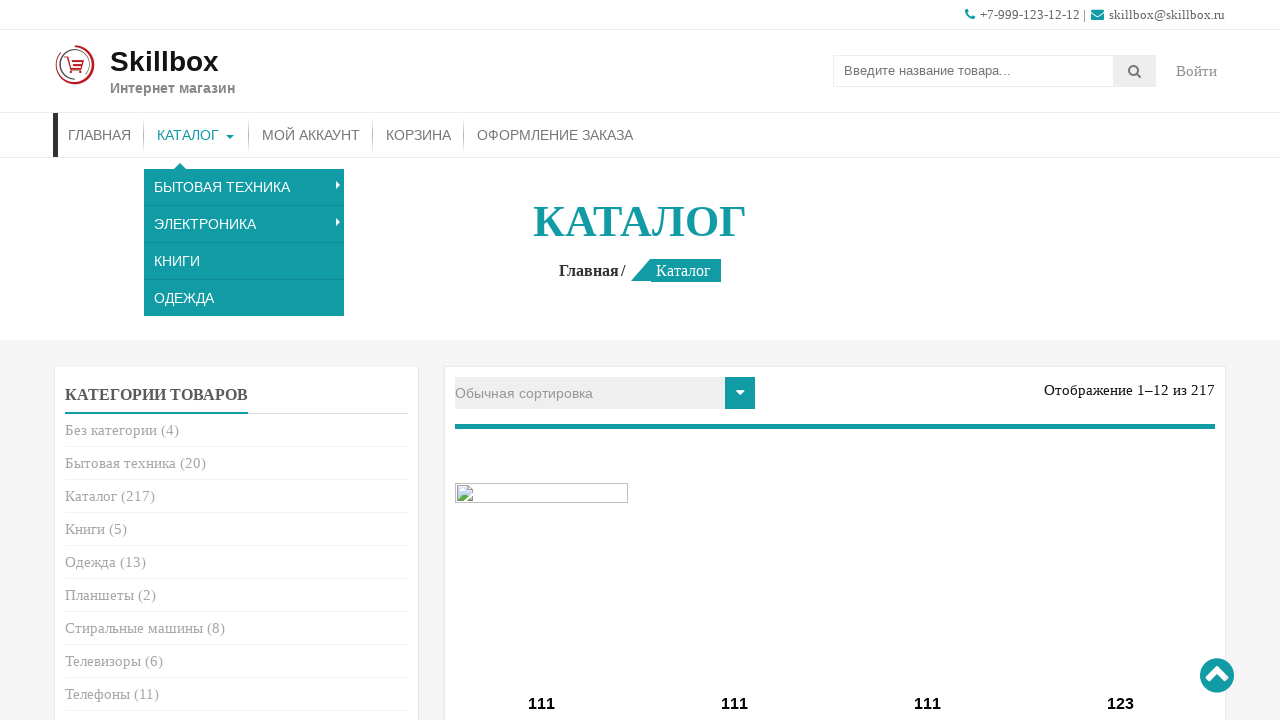

Books category is now displayed
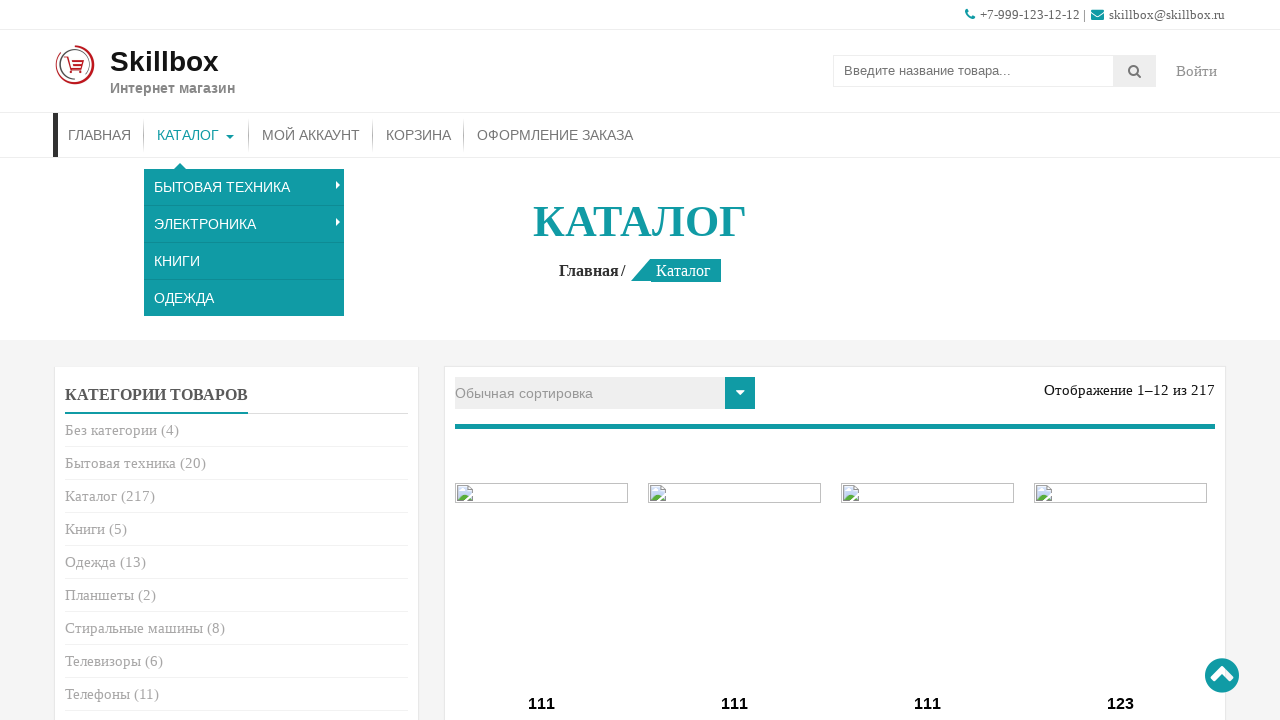

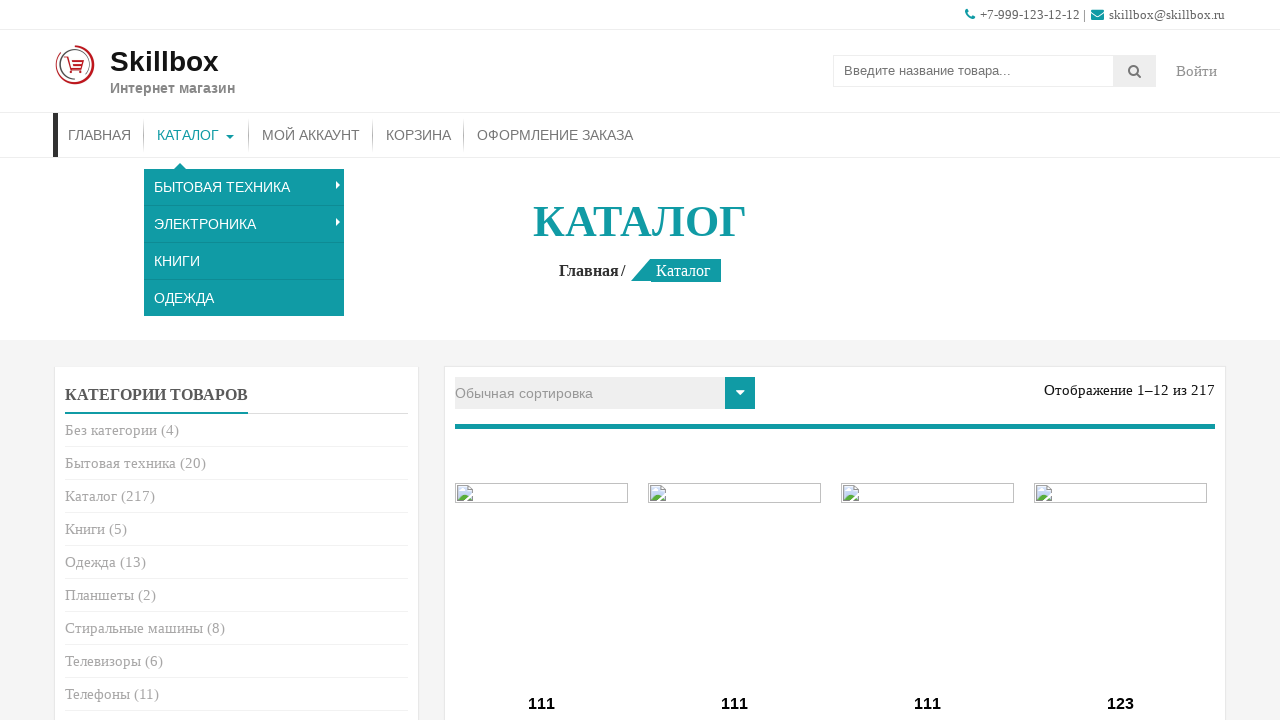